Navigates to a registration page and tests link navigation functionality

Starting URL: http://demo.automationtesting.in/Register.html

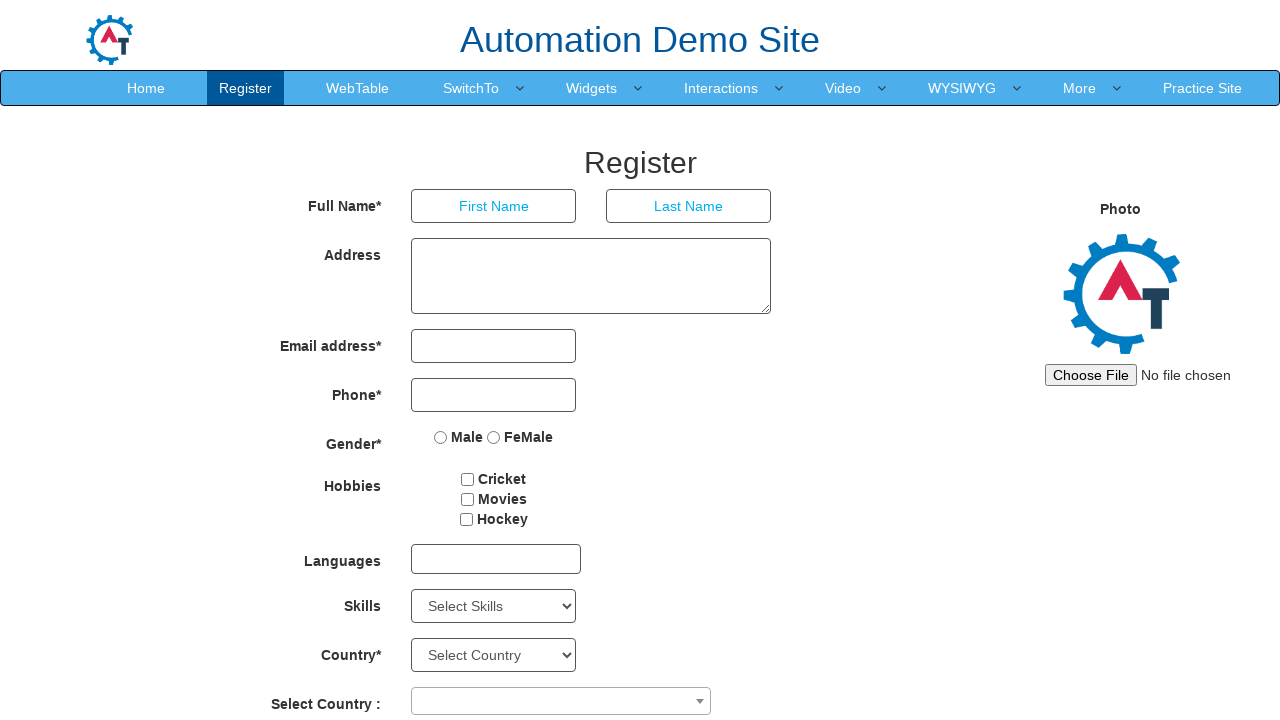

Retrieved current URL to verify navigation
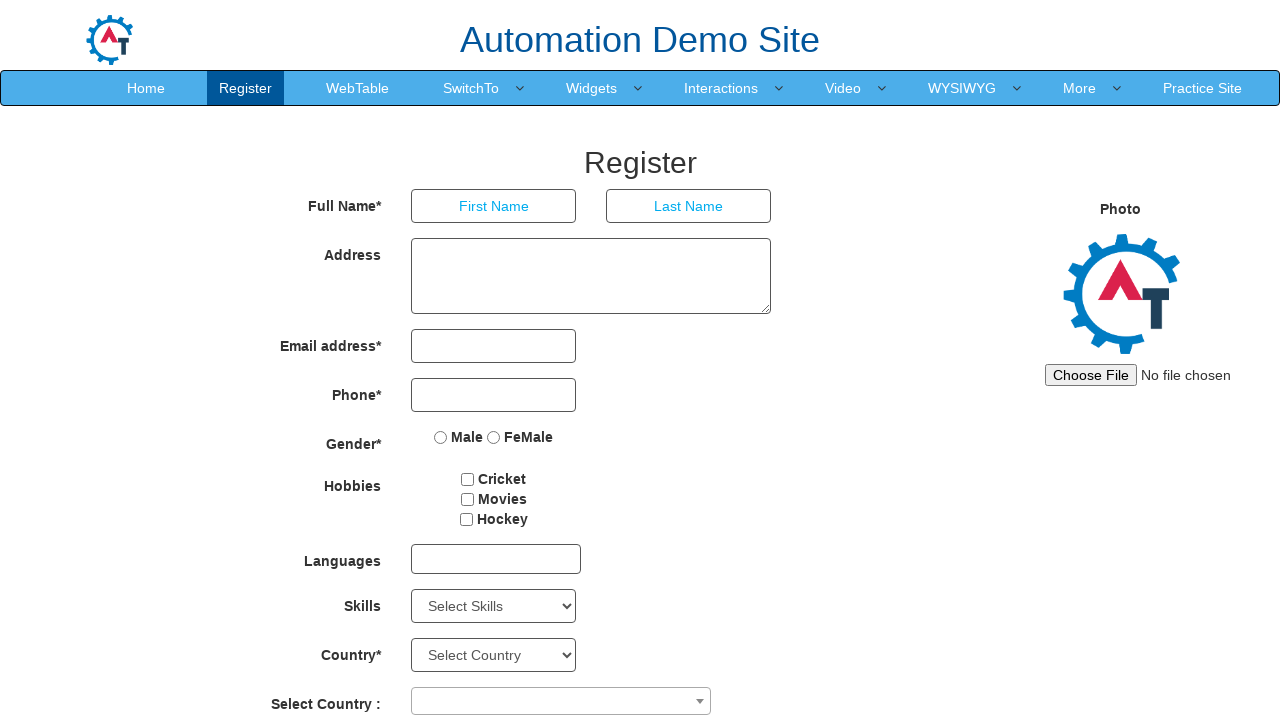

Clicked Home link to test navigation at (146, 88) on xpath=//a[text()='Home']
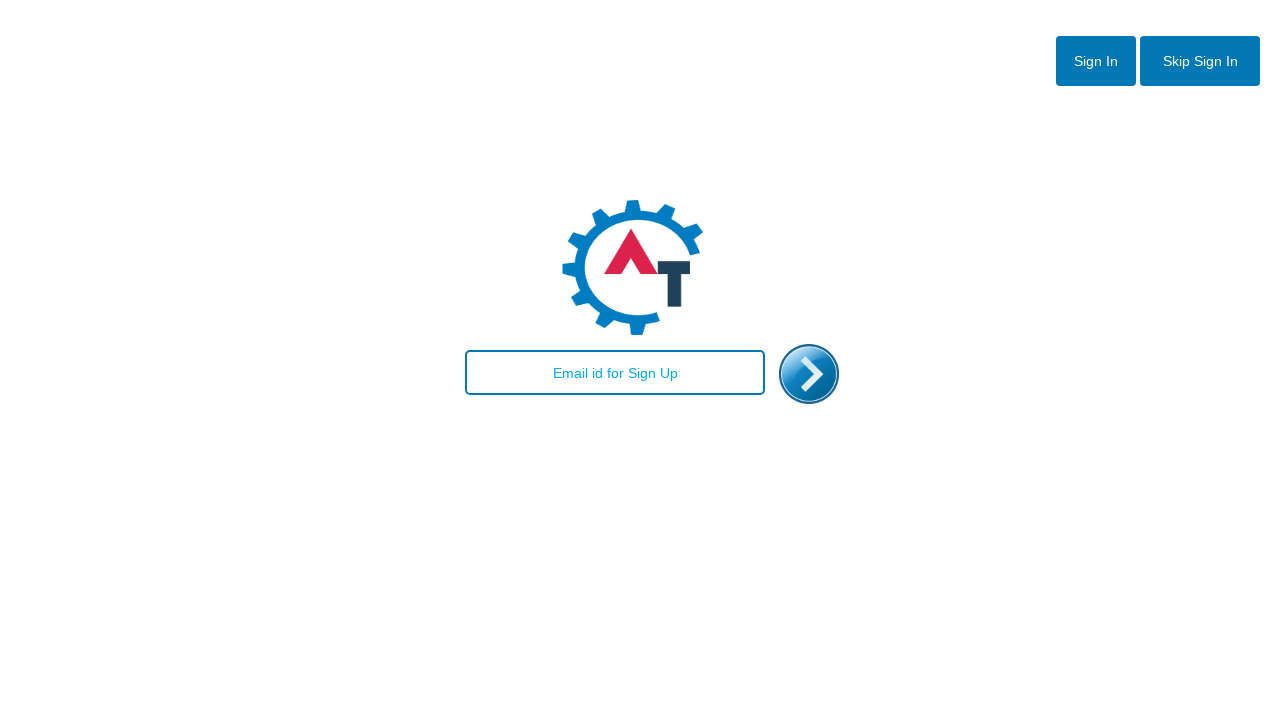

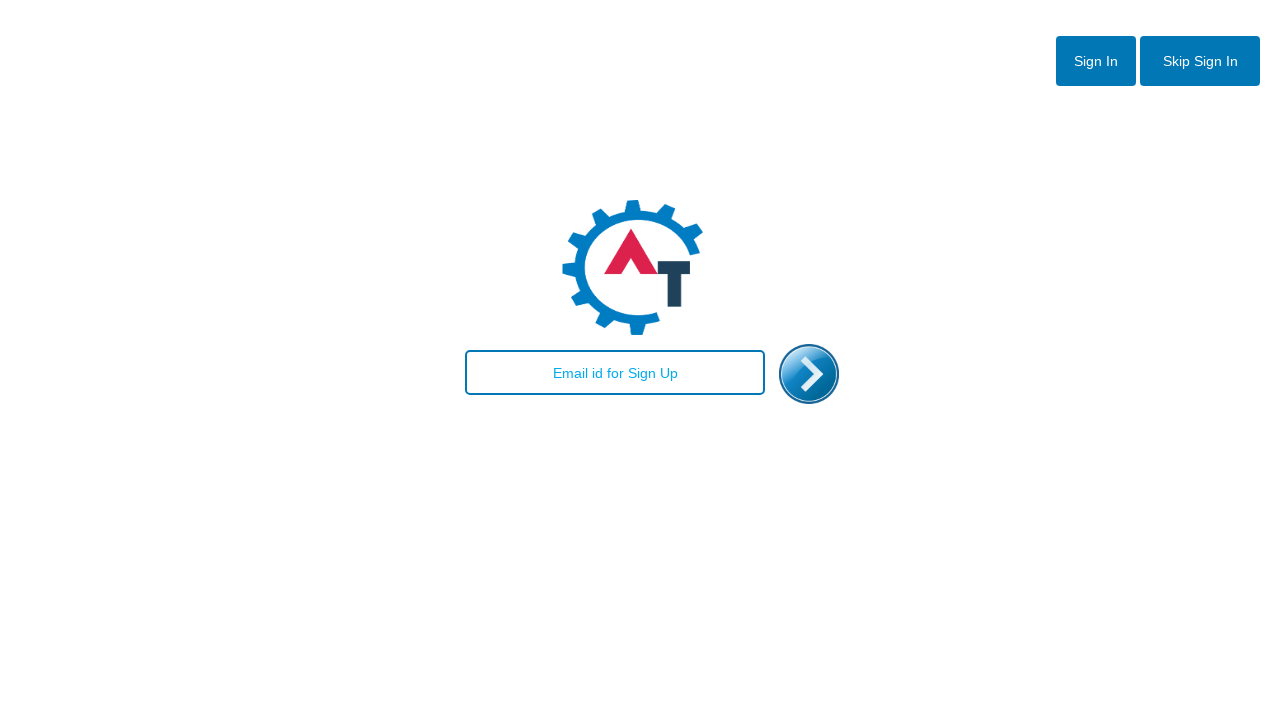